Tests page scrolling functionality by scrolling down and up using JavaScript execution

Starting URL: https://selenium.dev/

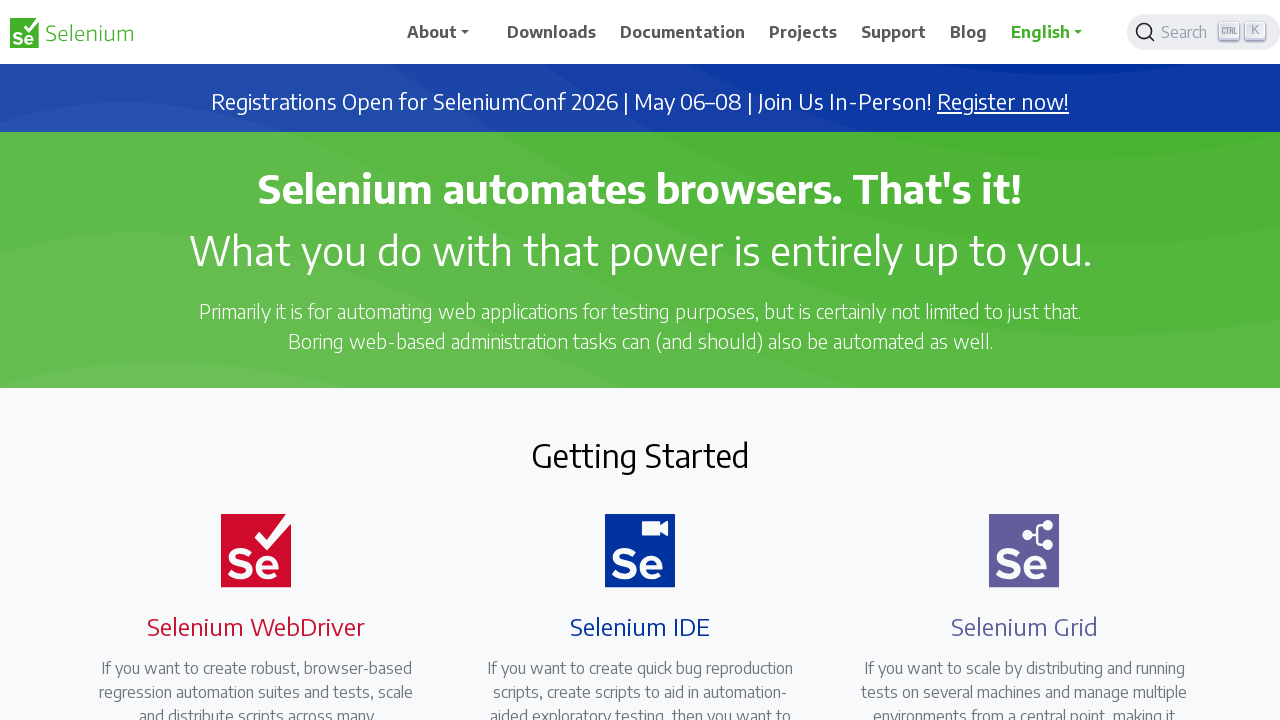

Scrolled down the page by 1000 pixels using JavaScript
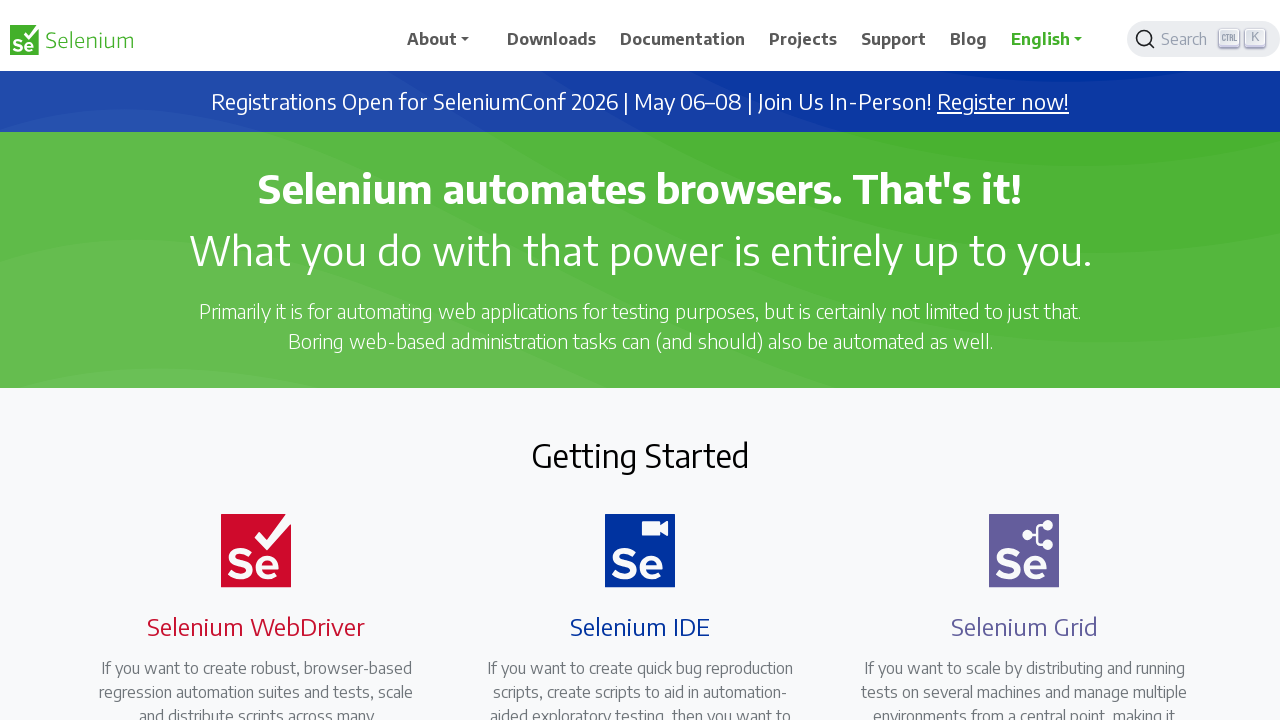

Waited 2 seconds for scroll animation to complete
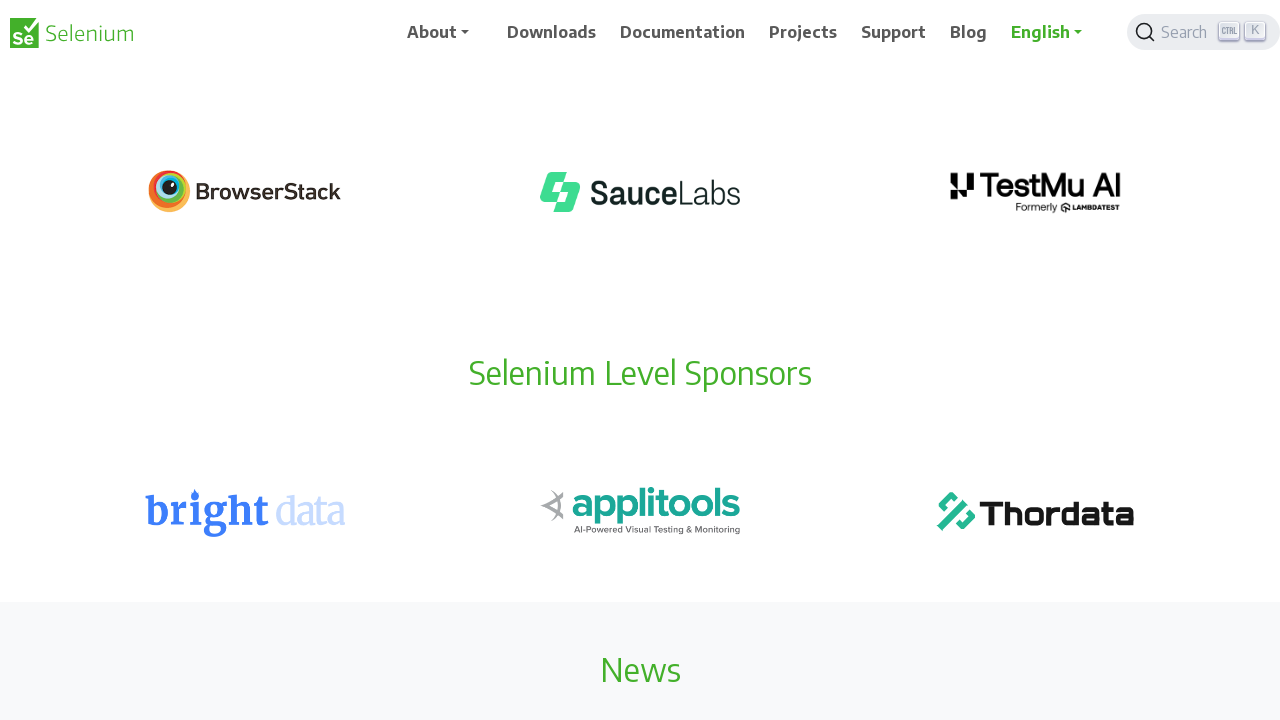

Scrolled up the page by 1000 pixels using JavaScript
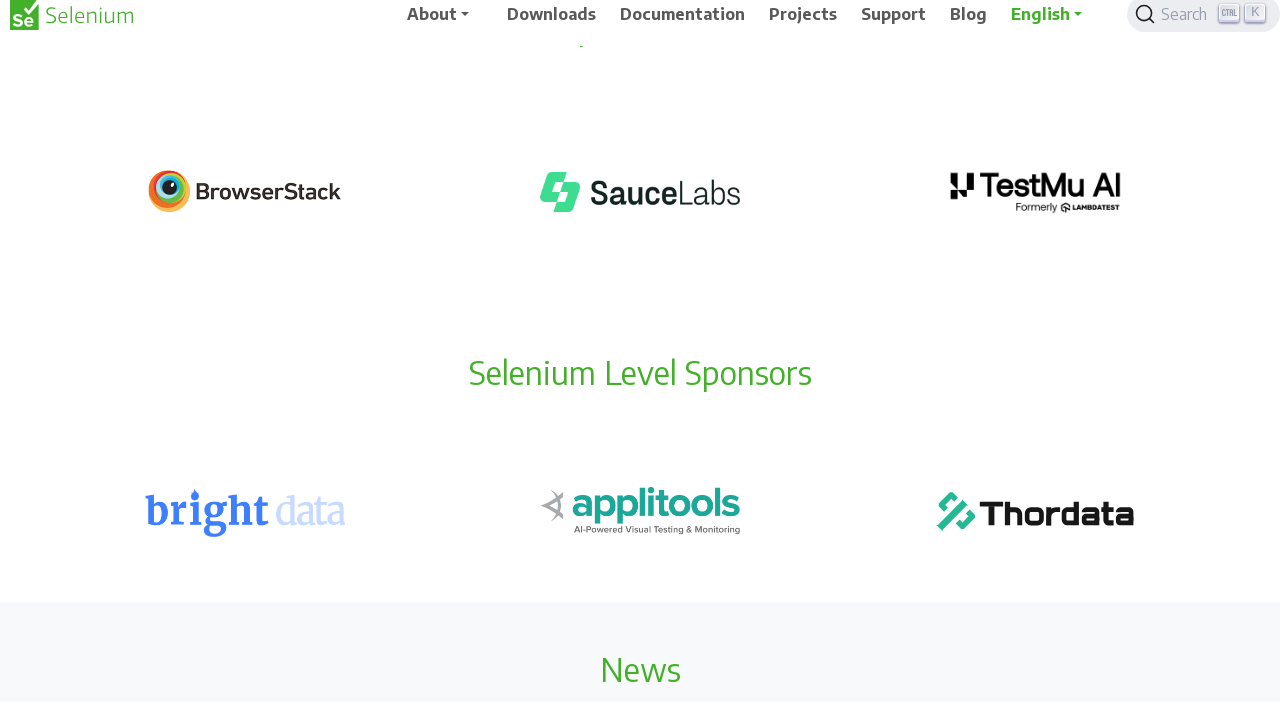

Waited 2 seconds for scroll animation to complete
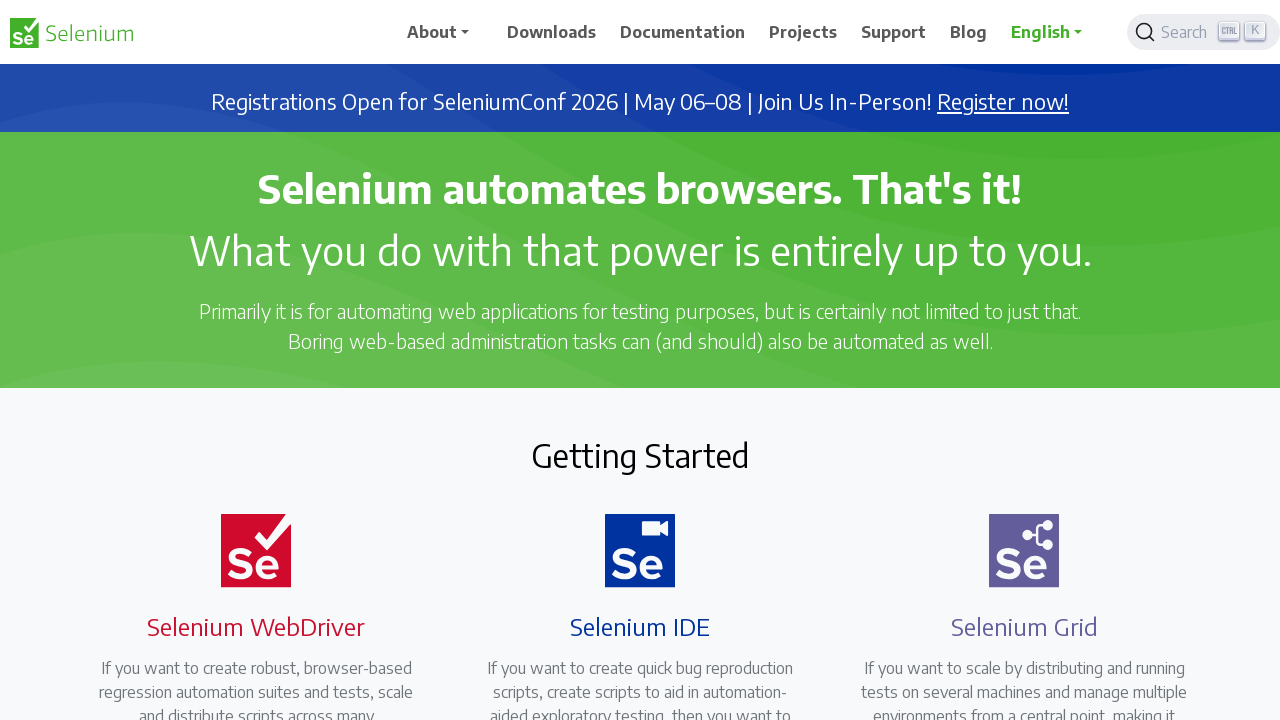

Scrolled to the bottom of the page using JavaScript
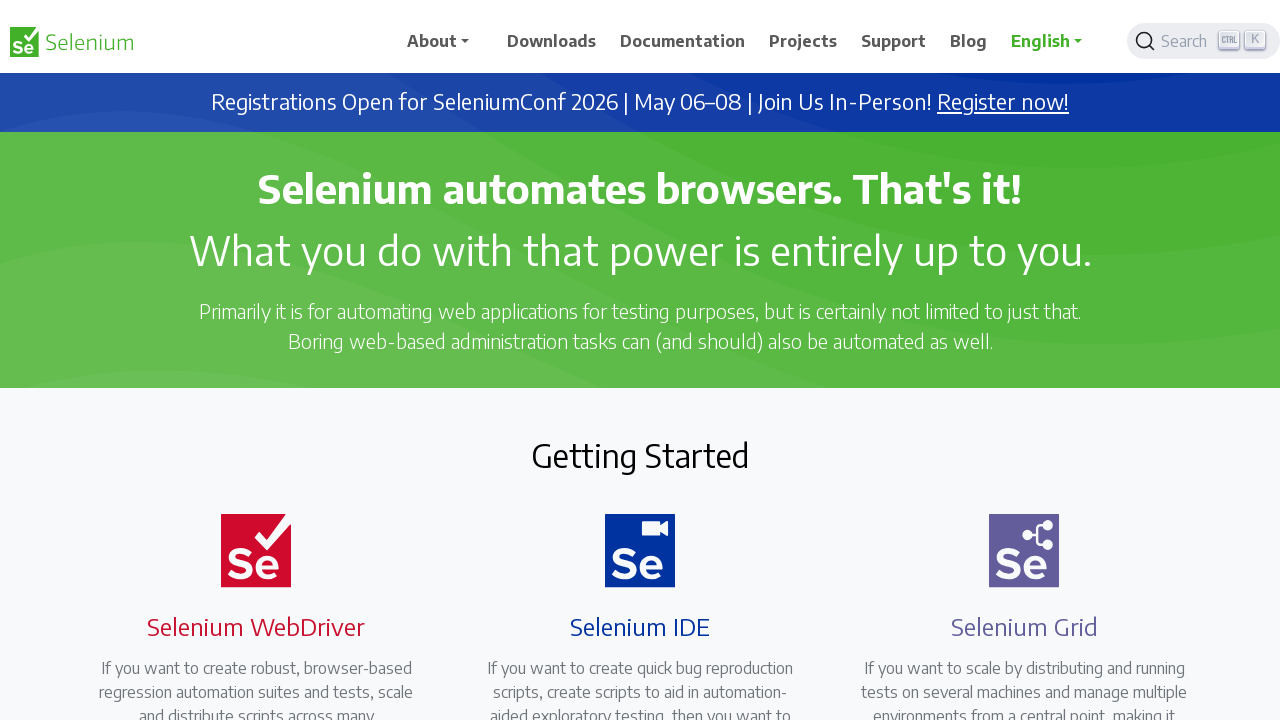

Waited 2 seconds for scroll animation to complete
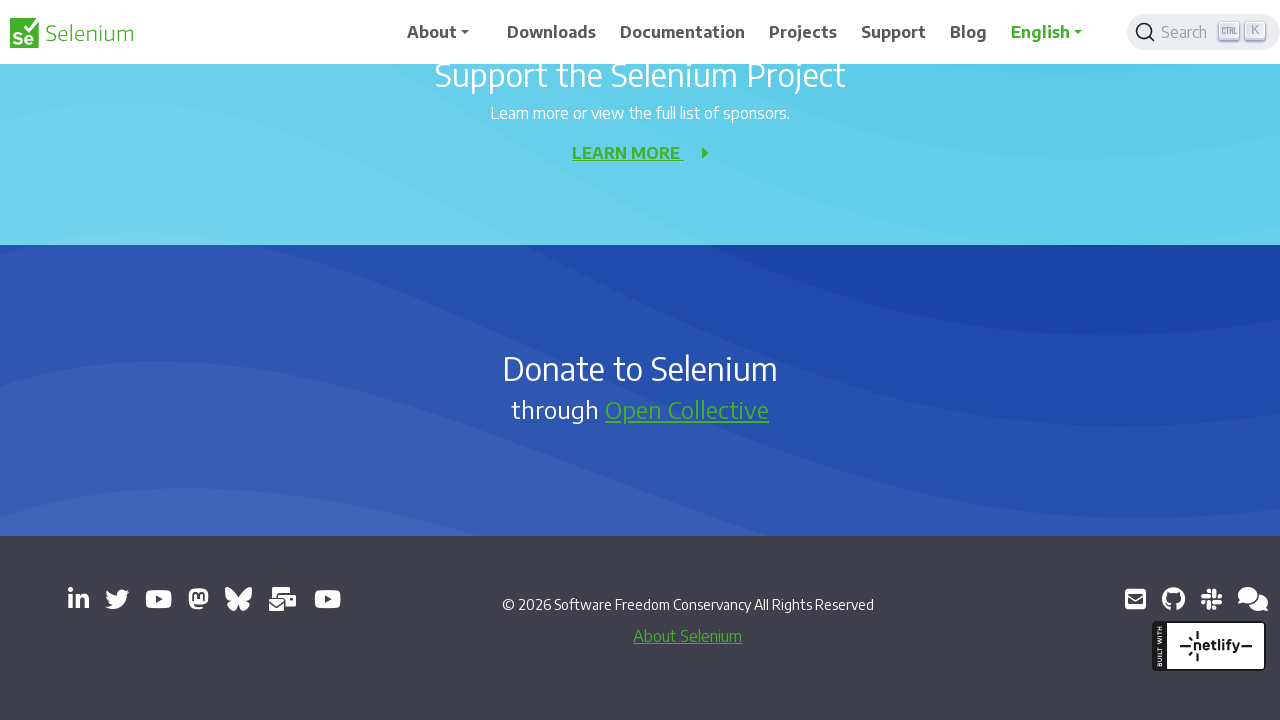

Scrolled to the top of the page using JavaScript
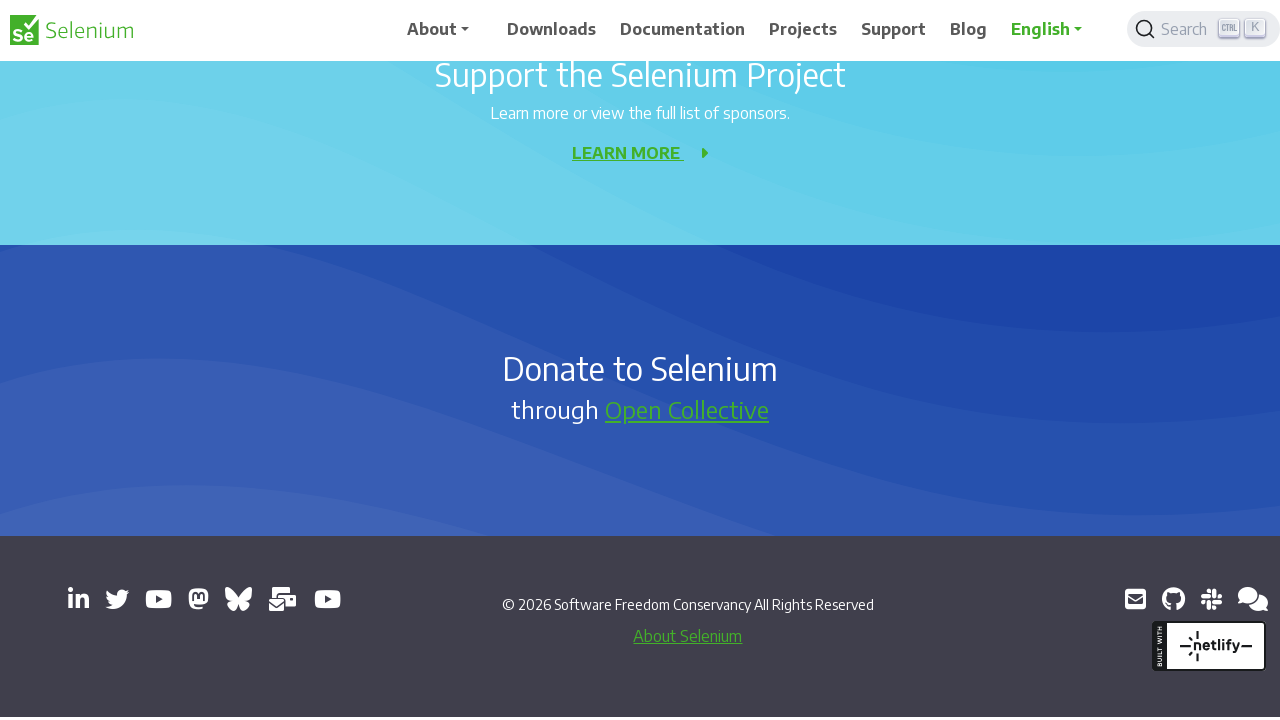

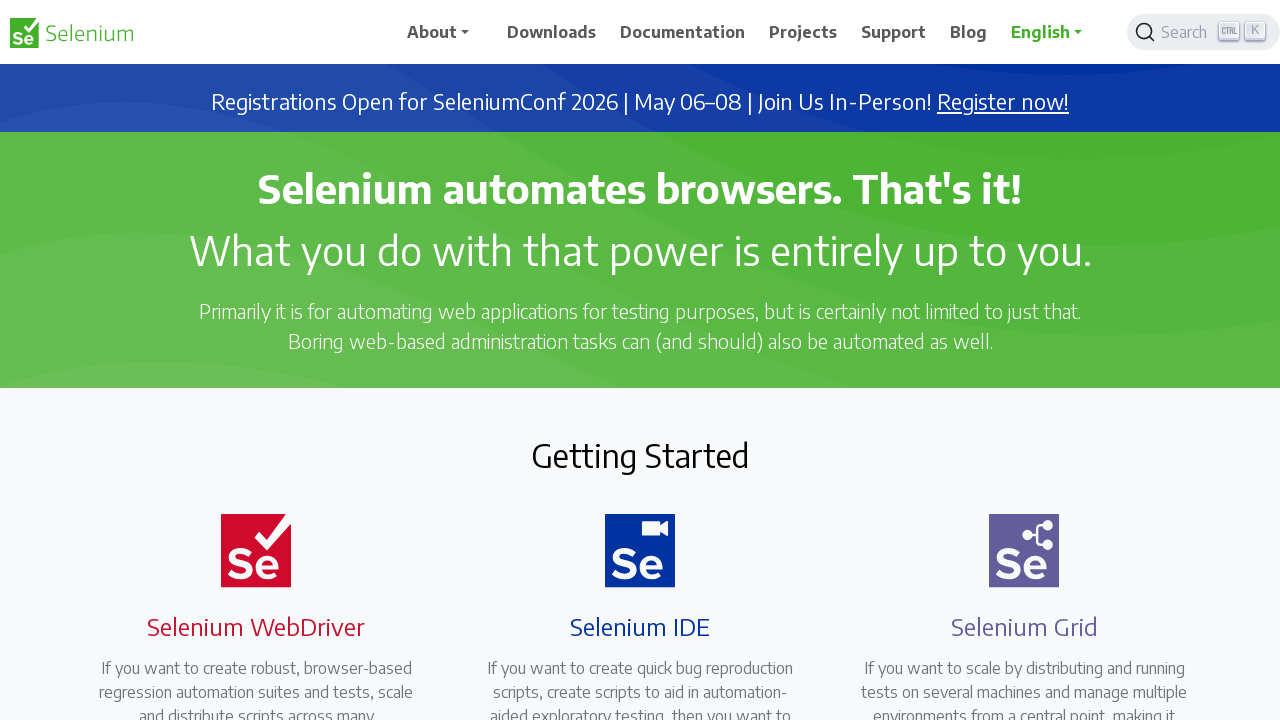